Tests jQuery UI datepicker by opening it and selecting the day after today, handling different calendar positions

Starting URL: https://jqueryui.com/datepicker/

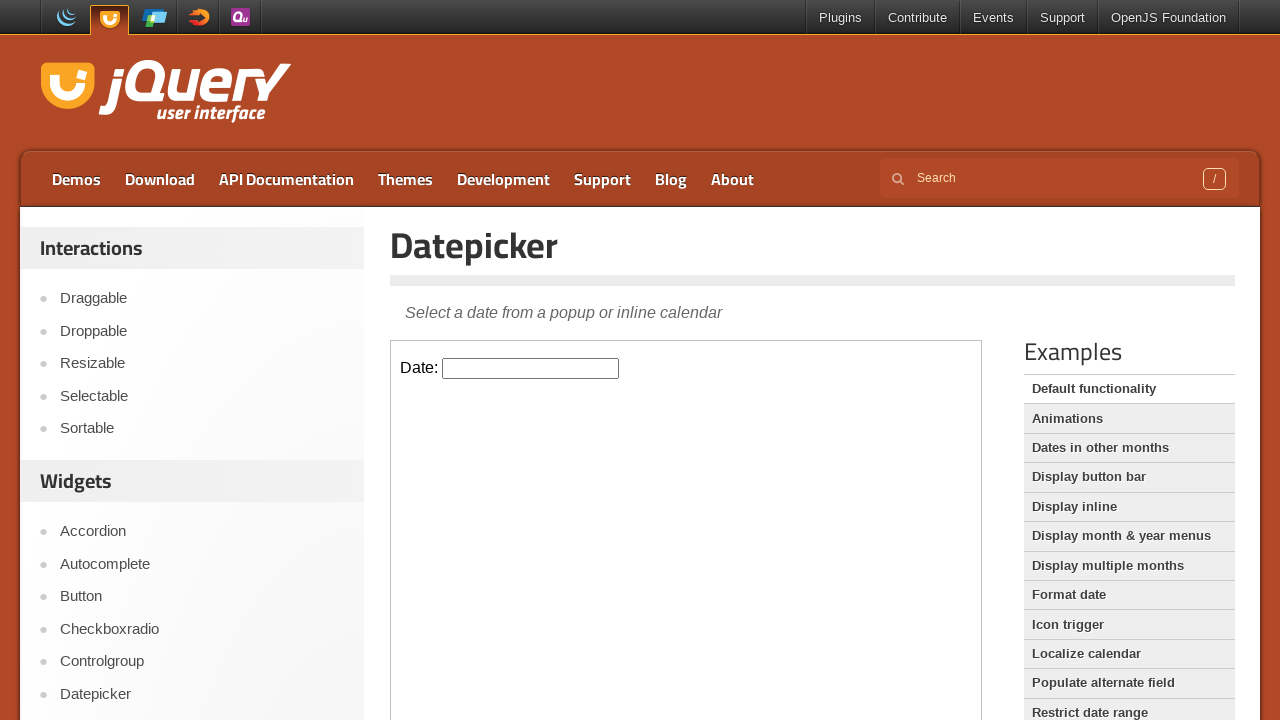

Located iframe containing datepicker demo
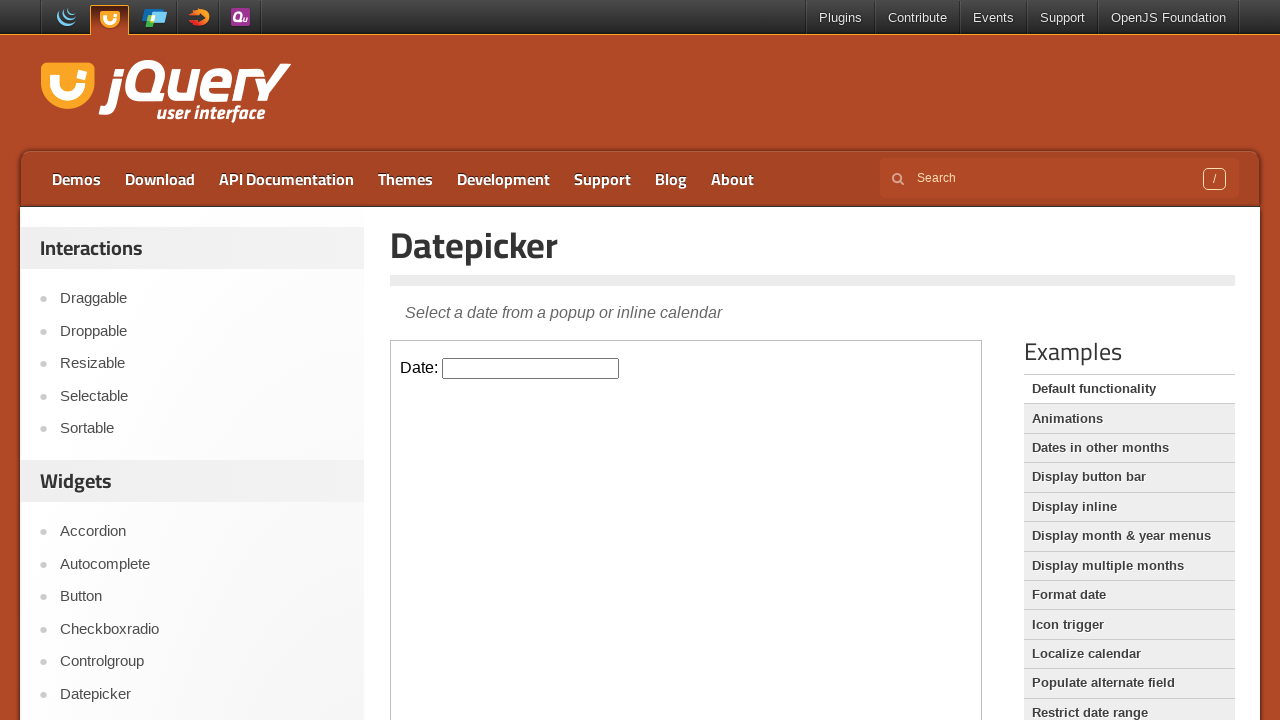

Located datepicker input field
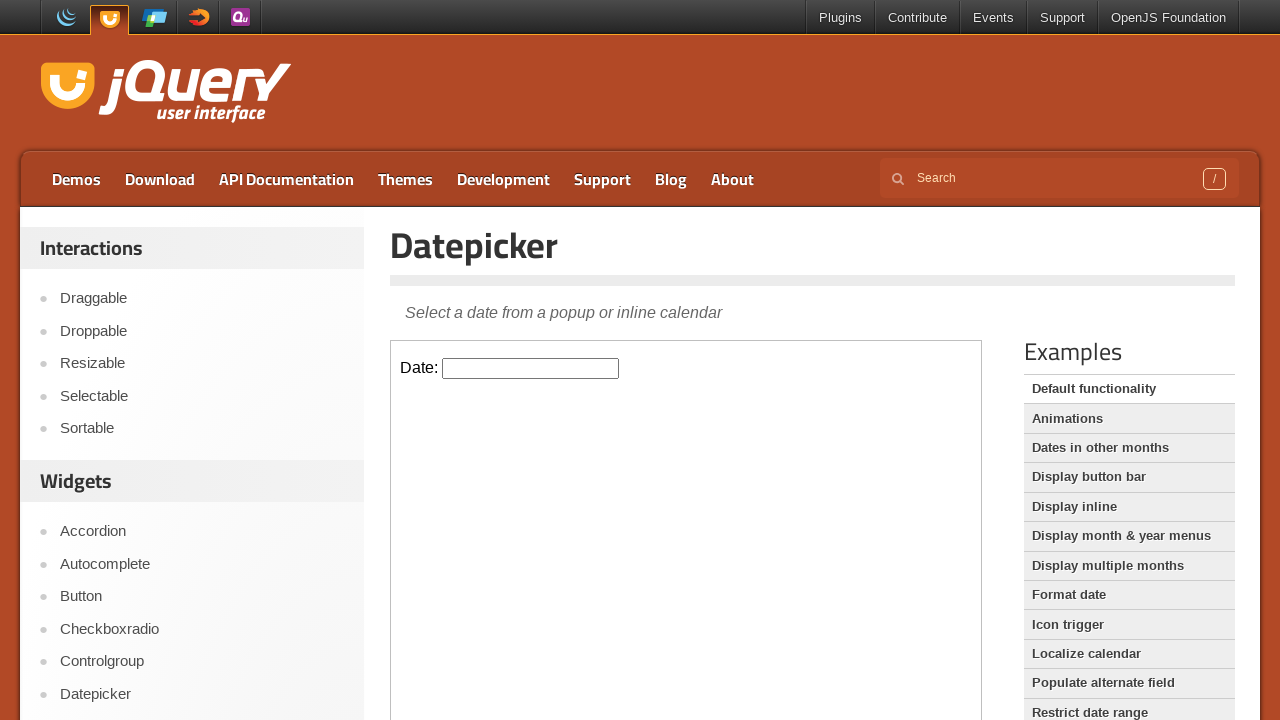

Clicked datepicker input to open calendar at (531, 368) on iframe >> nth=0 >> internal:control=enter-frame >> #datepicker
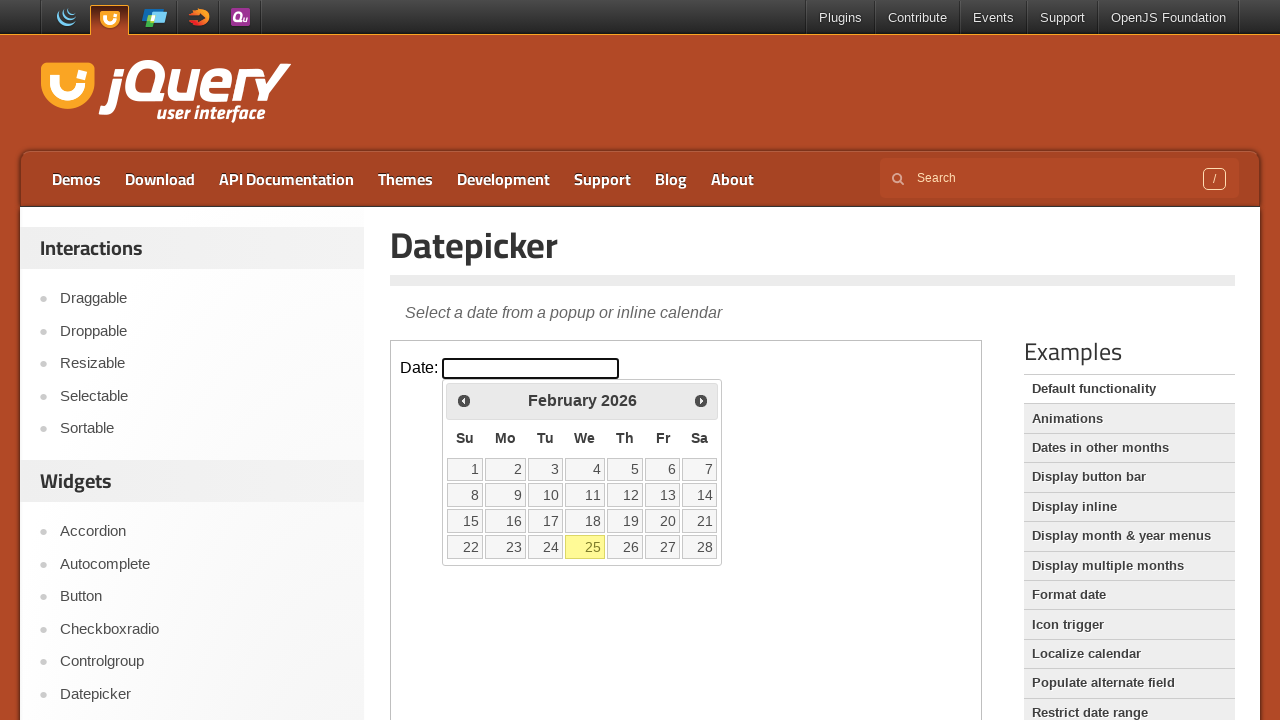

Located today element in calendar
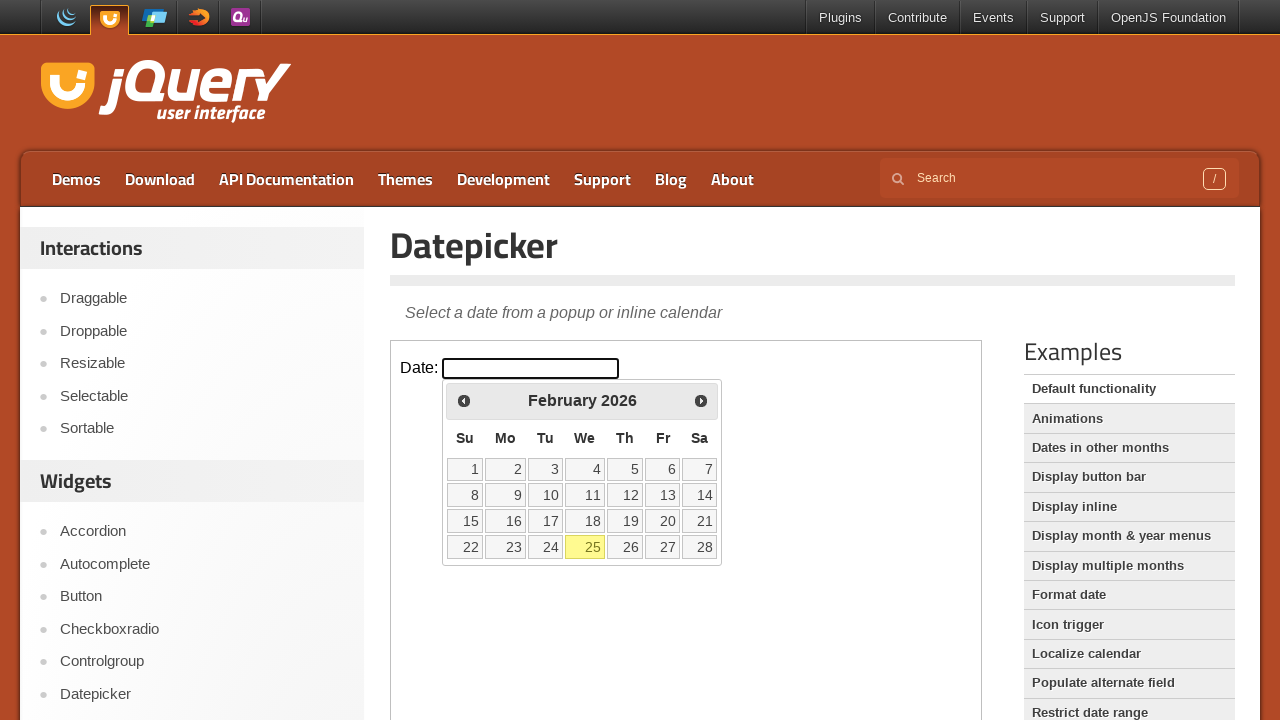

Retrieved all following days in current week
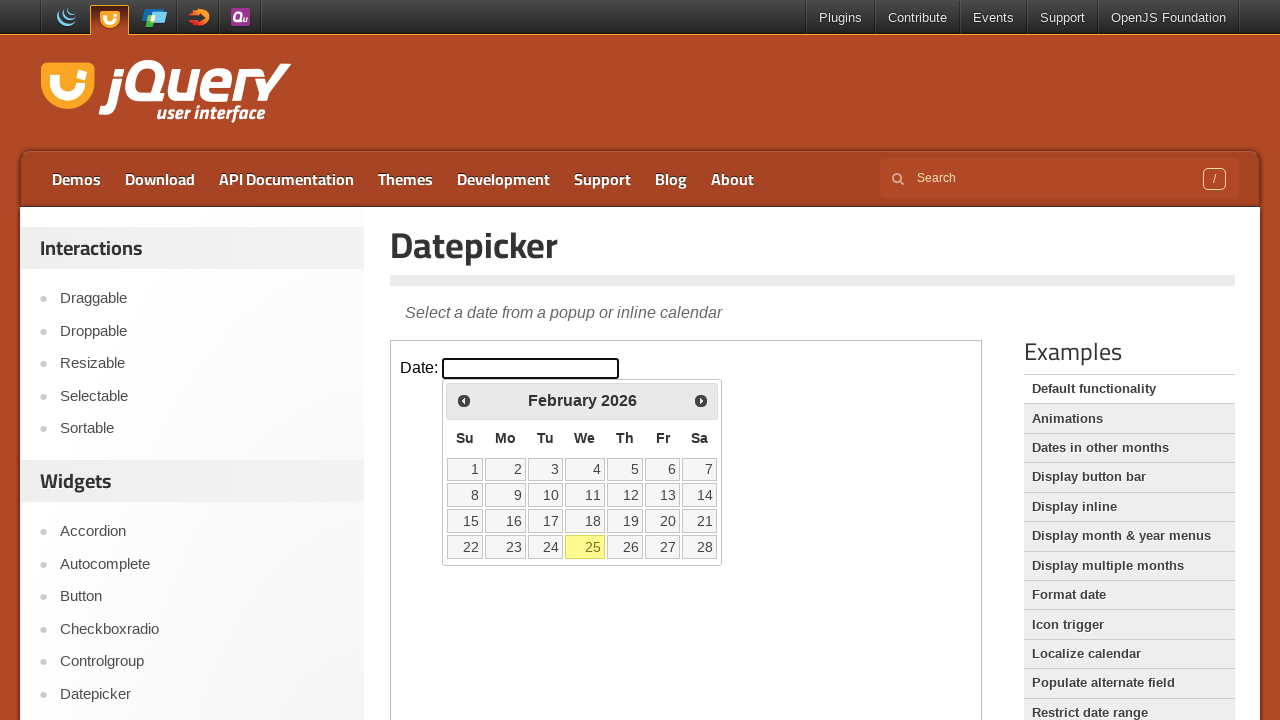

Clicked on day after today in current week at (625, 547) on iframe >> nth=0 >> internal:control=enter-frame >> xpath=//a[contains(@class,'ui
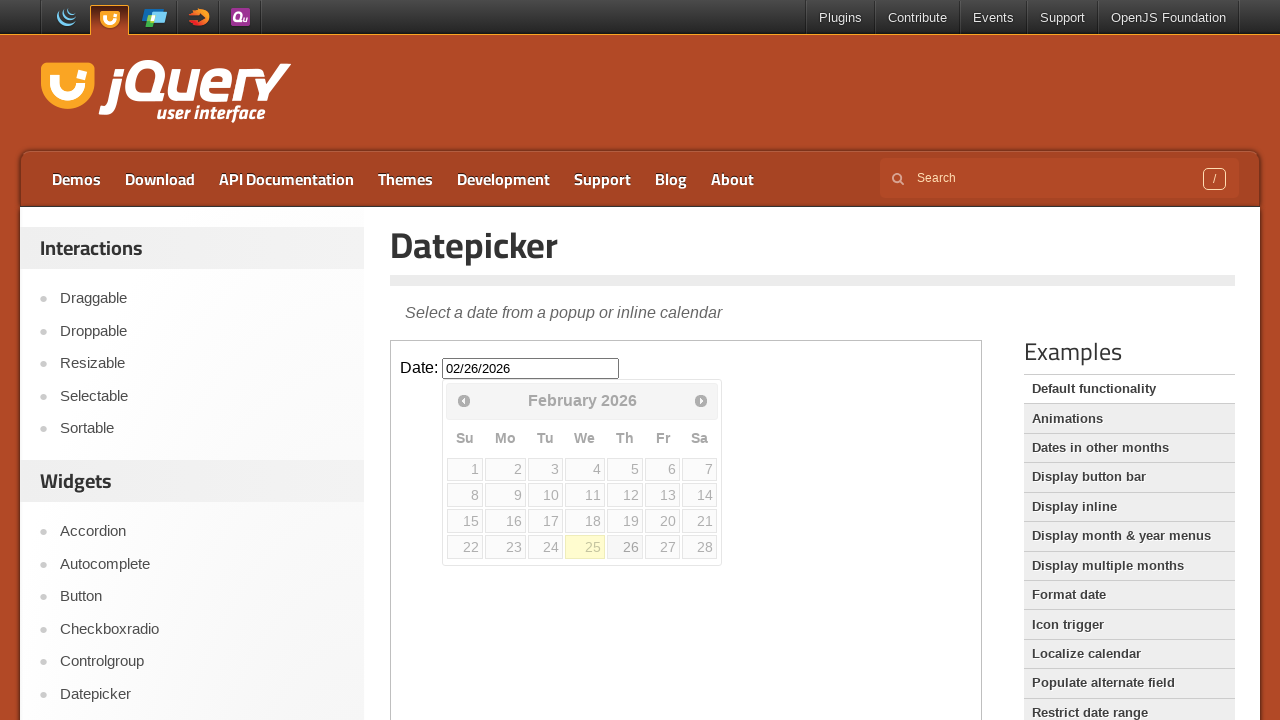

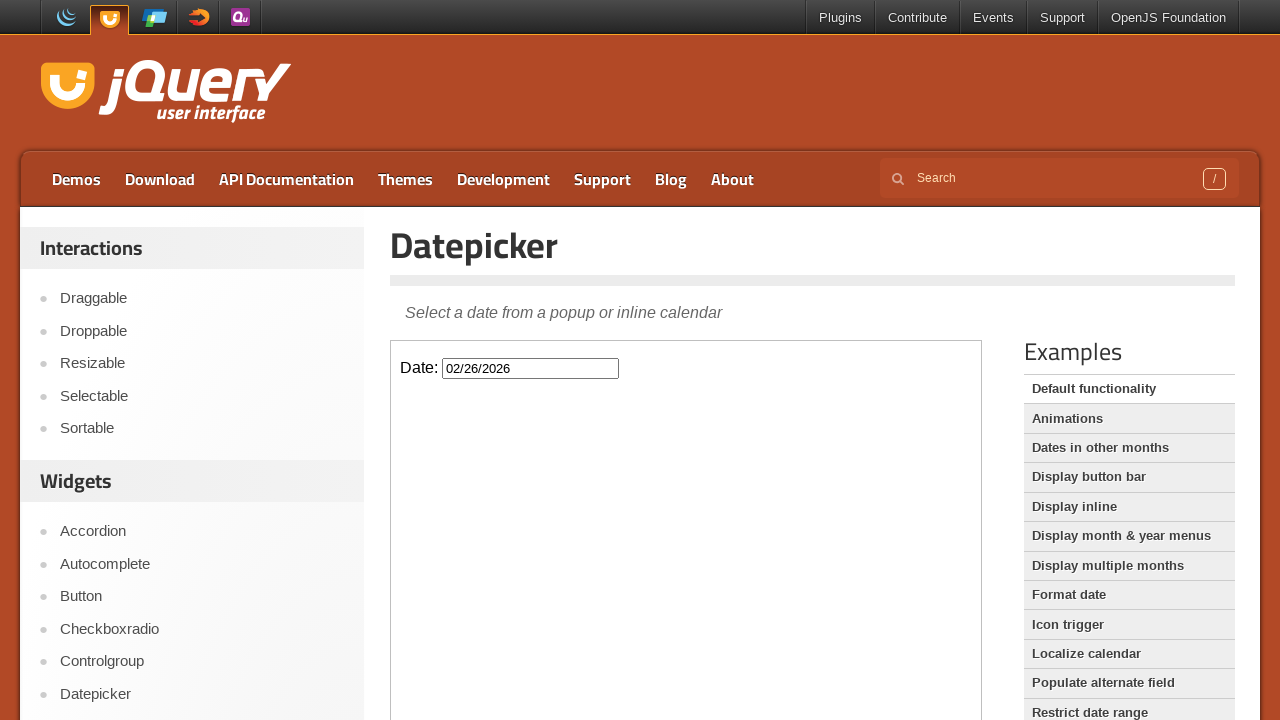